Tests dynamic content loading by clicking a Start button and verifying that "Hello World!" text becomes visible after loading completes.

Starting URL: https://the-internet.herokuapp.com/dynamic_loading/1

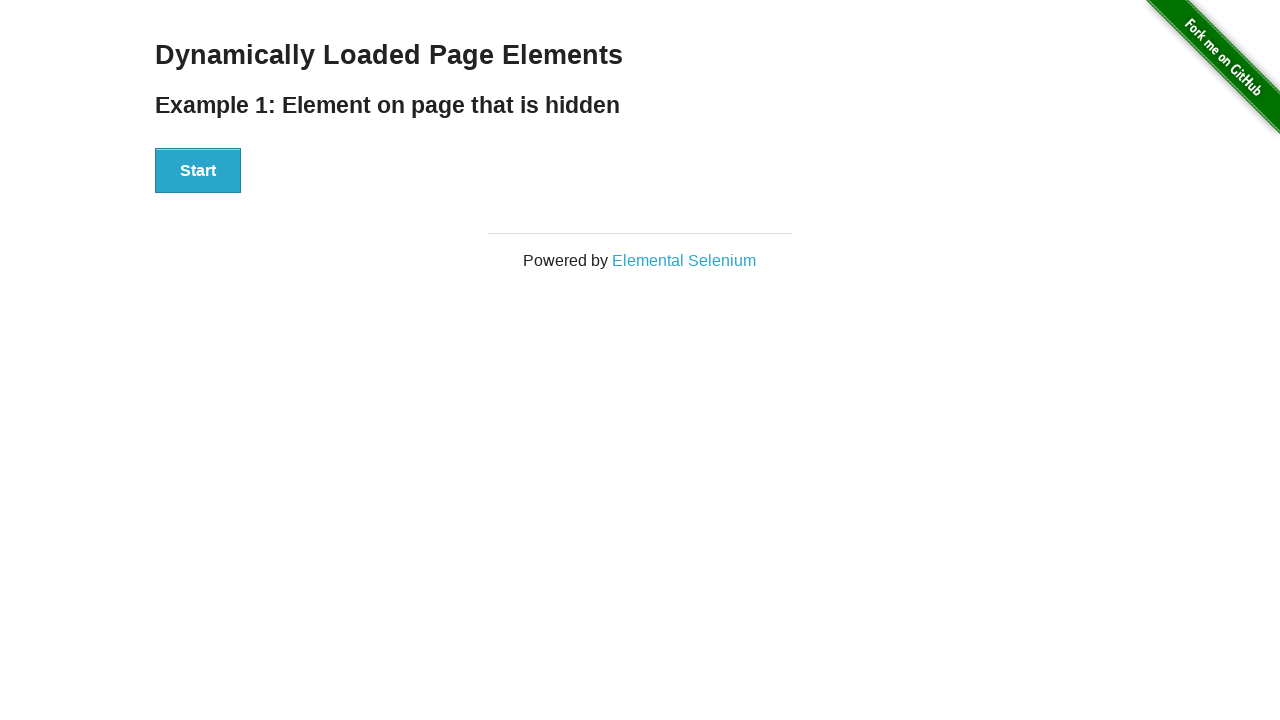

Clicked the Start button to initiate dynamic content loading at (198, 171) on xpath=//button
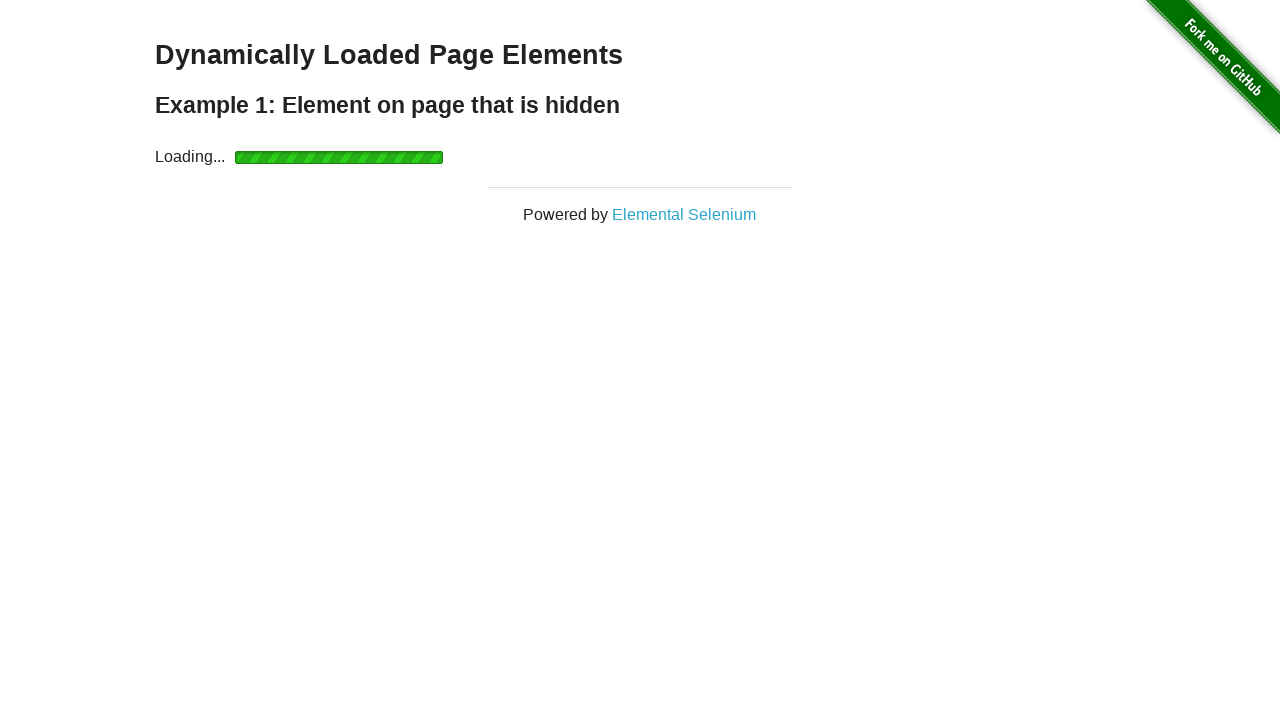

Waited for 'Hello World!' text to become visible after loading completed
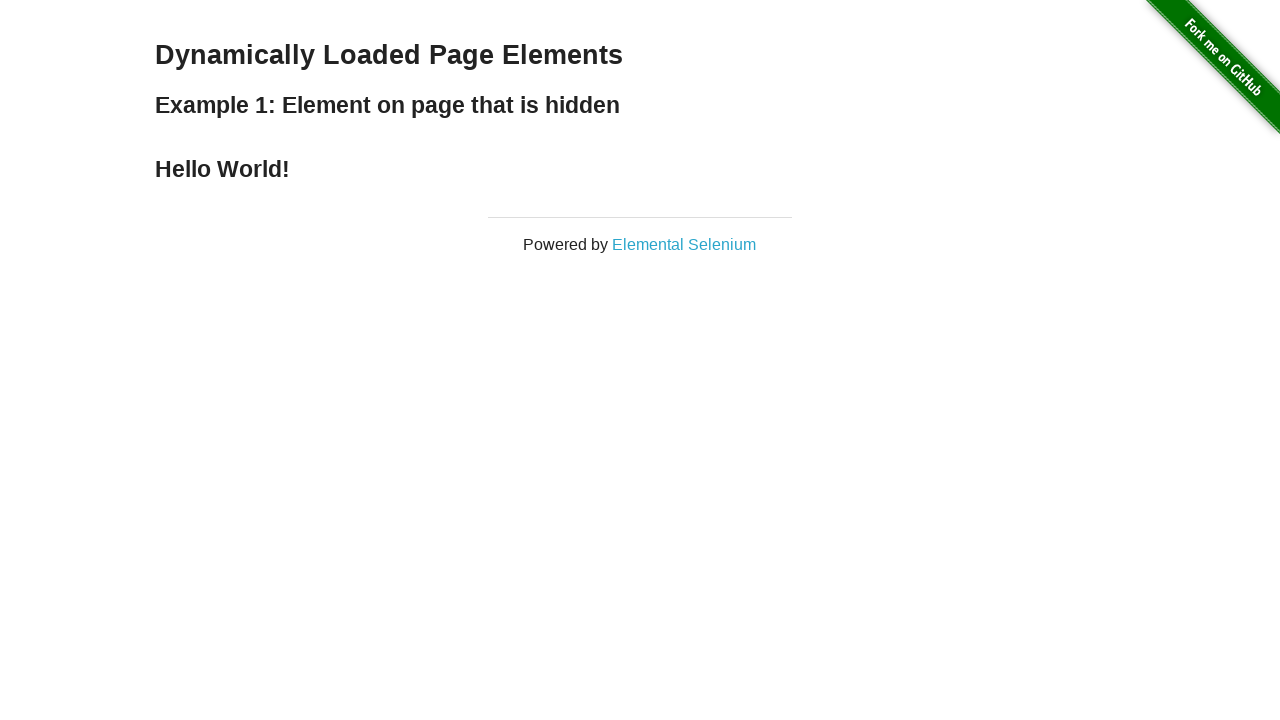

Verified that the loaded element contains 'Hello World!' text
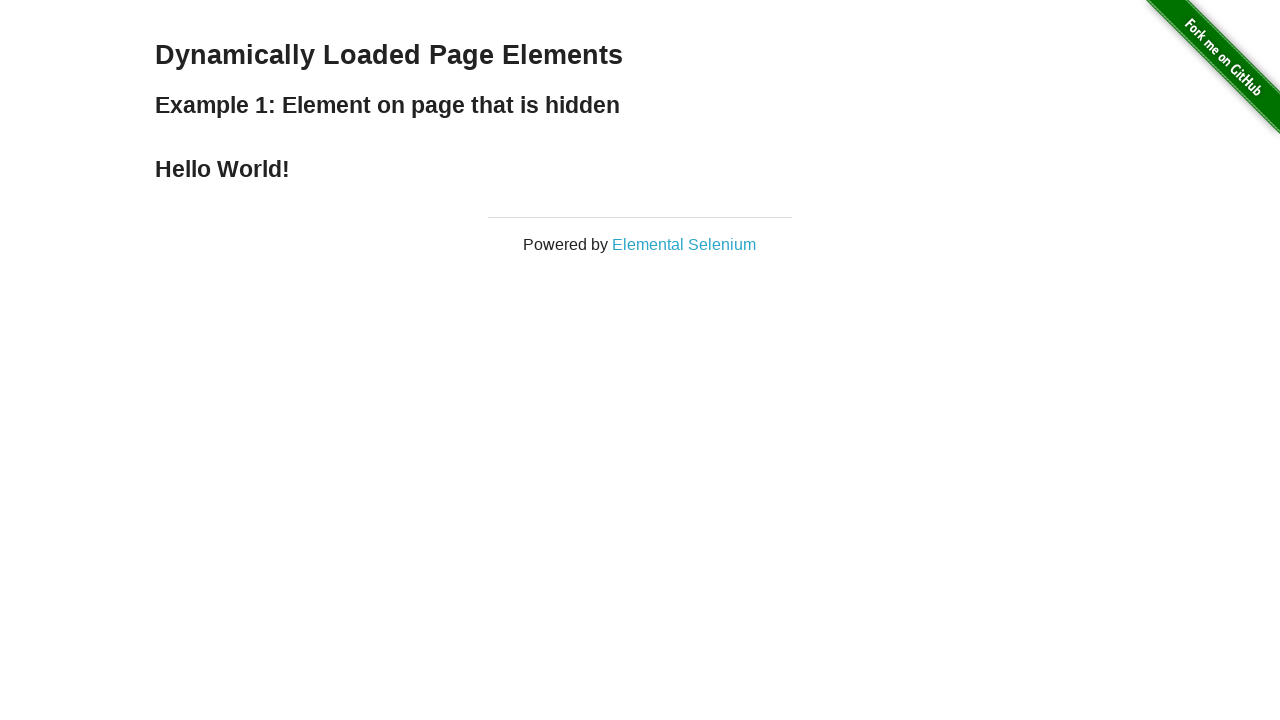

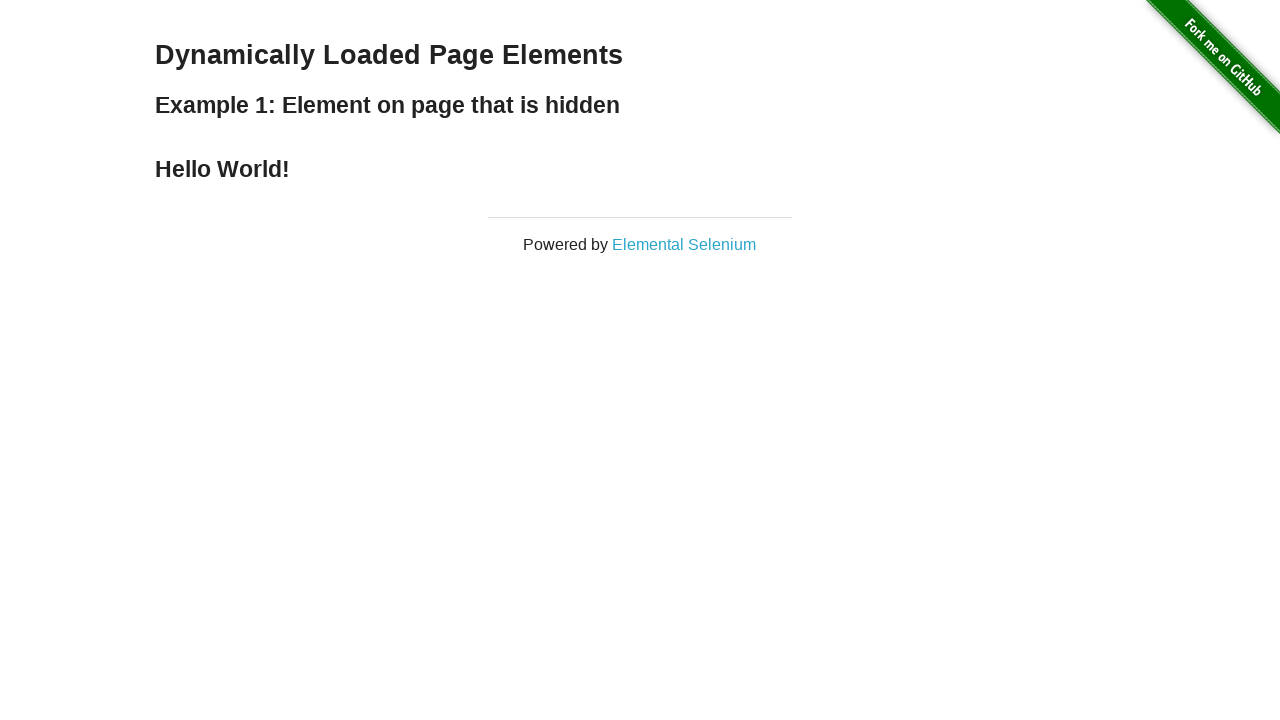